Tests that a todo item is removed when edited to an empty string

Starting URL: https://demo.playwright.dev/todomvc

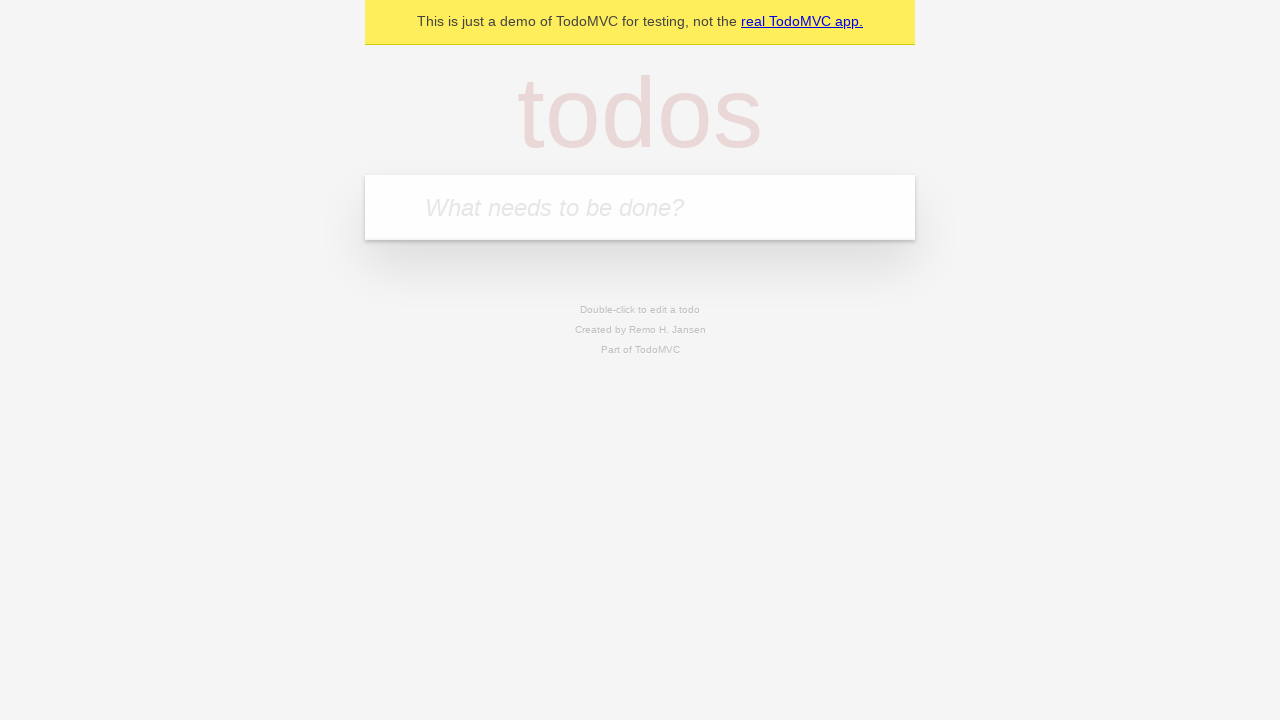

Filled todo input with 'buy some cheese' on internal:attr=[placeholder="What needs to be done?"i]
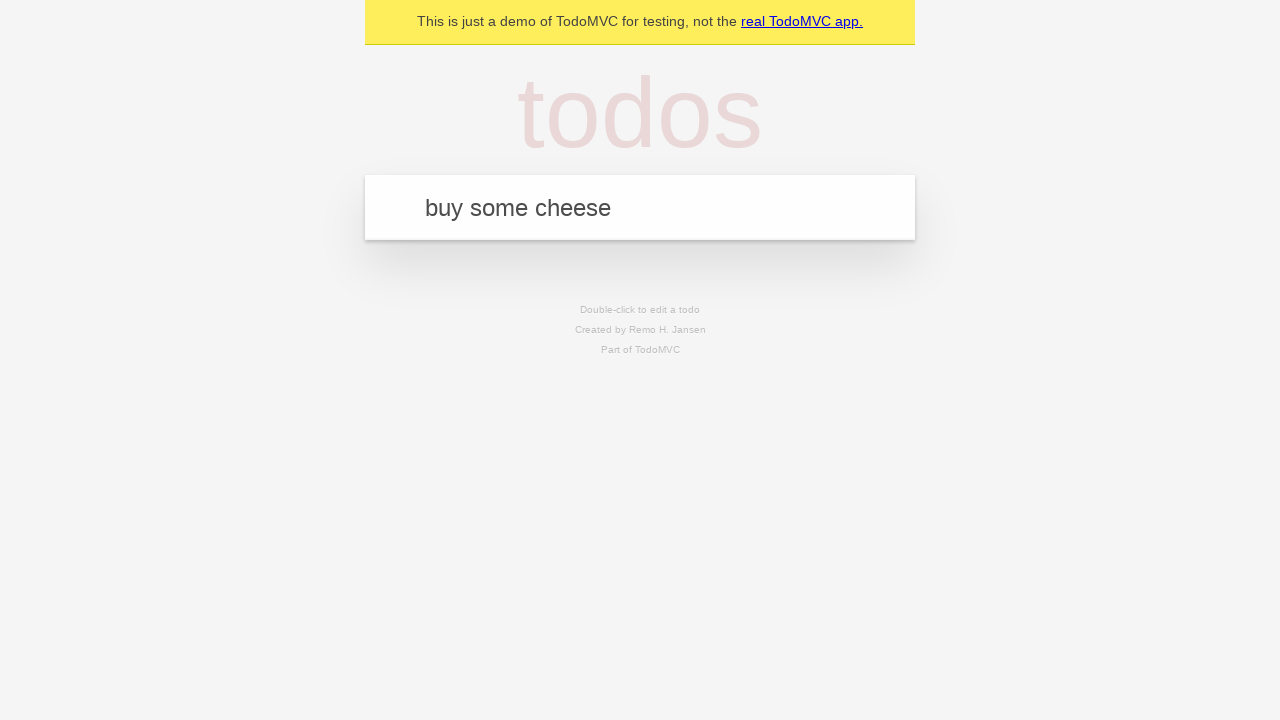

Pressed Enter to add first todo on internal:attr=[placeholder="What needs to be done?"i]
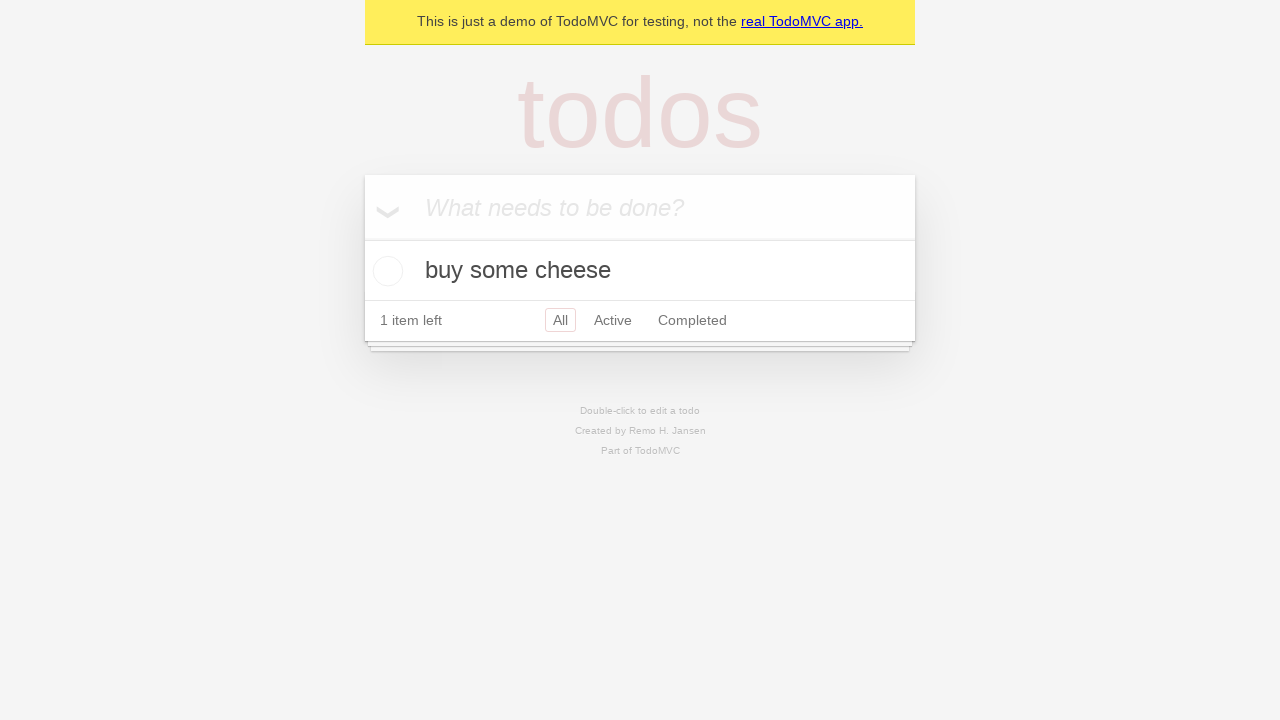

Filled todo input with 'feed the cat' on internal:attr=[placeholder="What needs to be done?"i]
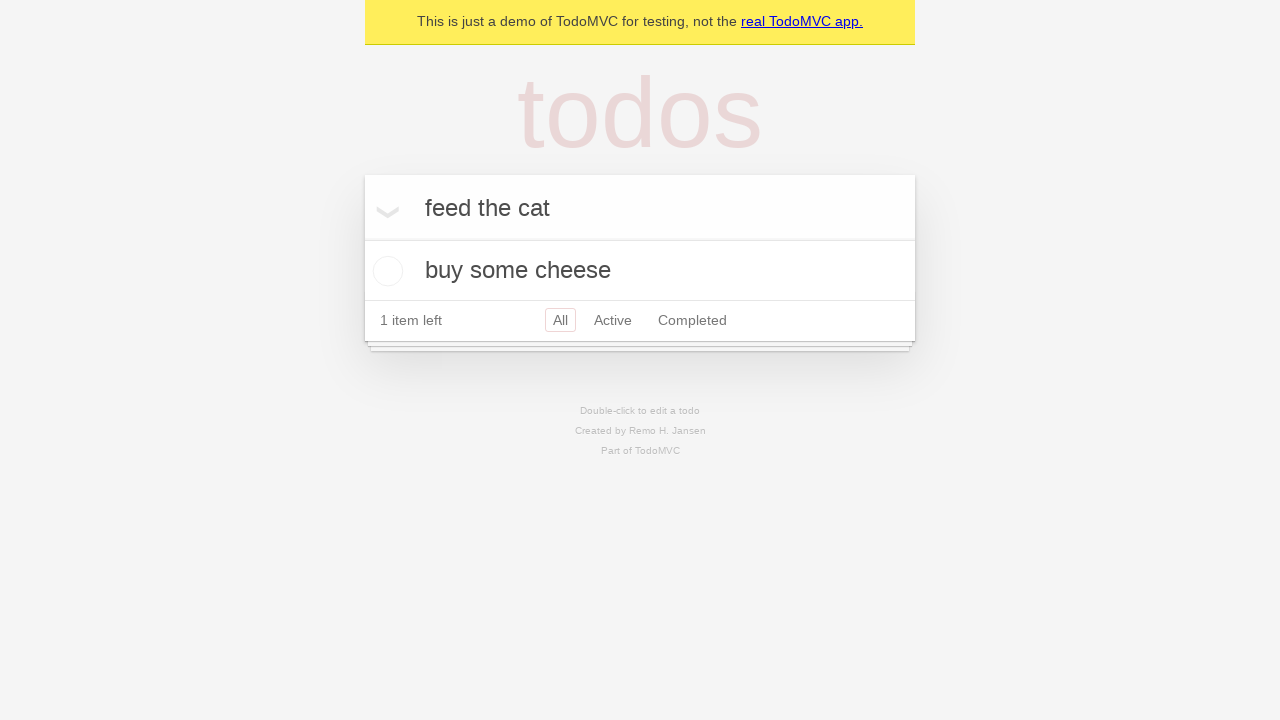

Pressed Enter to add second todo on internal:attr=[placeholder="What needs to be done?"i]
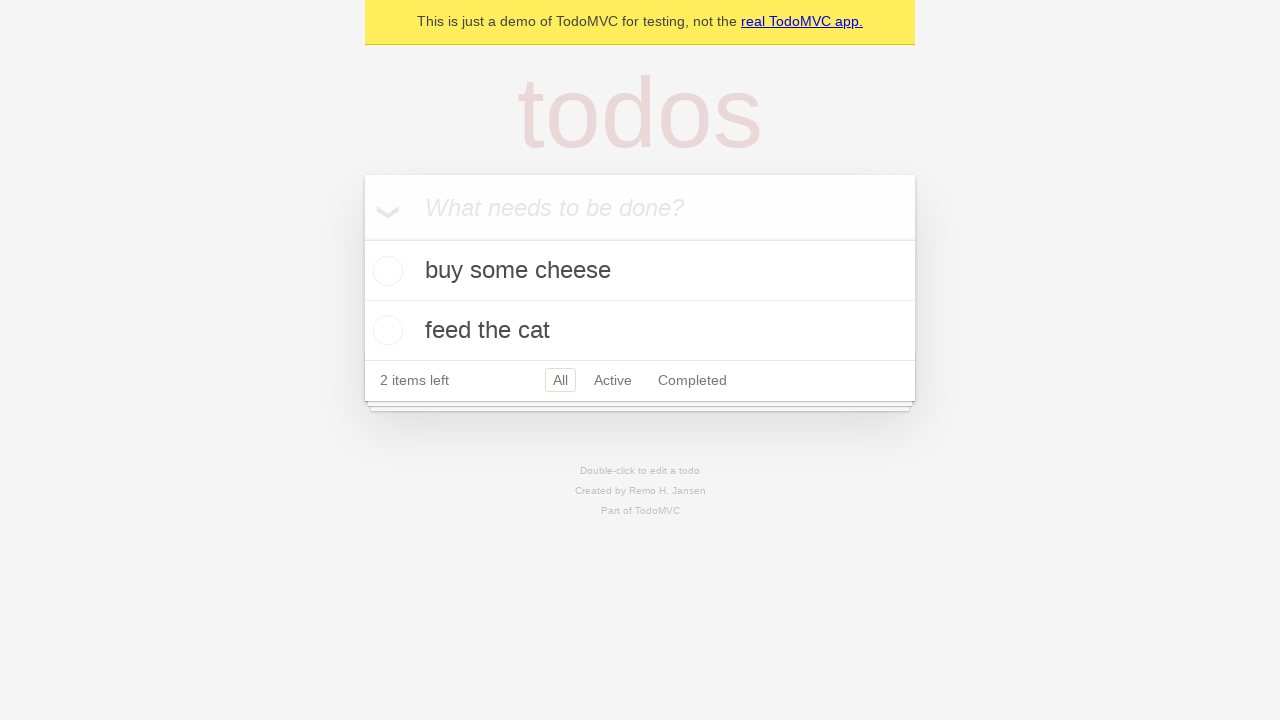

Filled todo input with 'book a doctors appointment' on internal:attr=[placeholder="What needs to be done?"i]
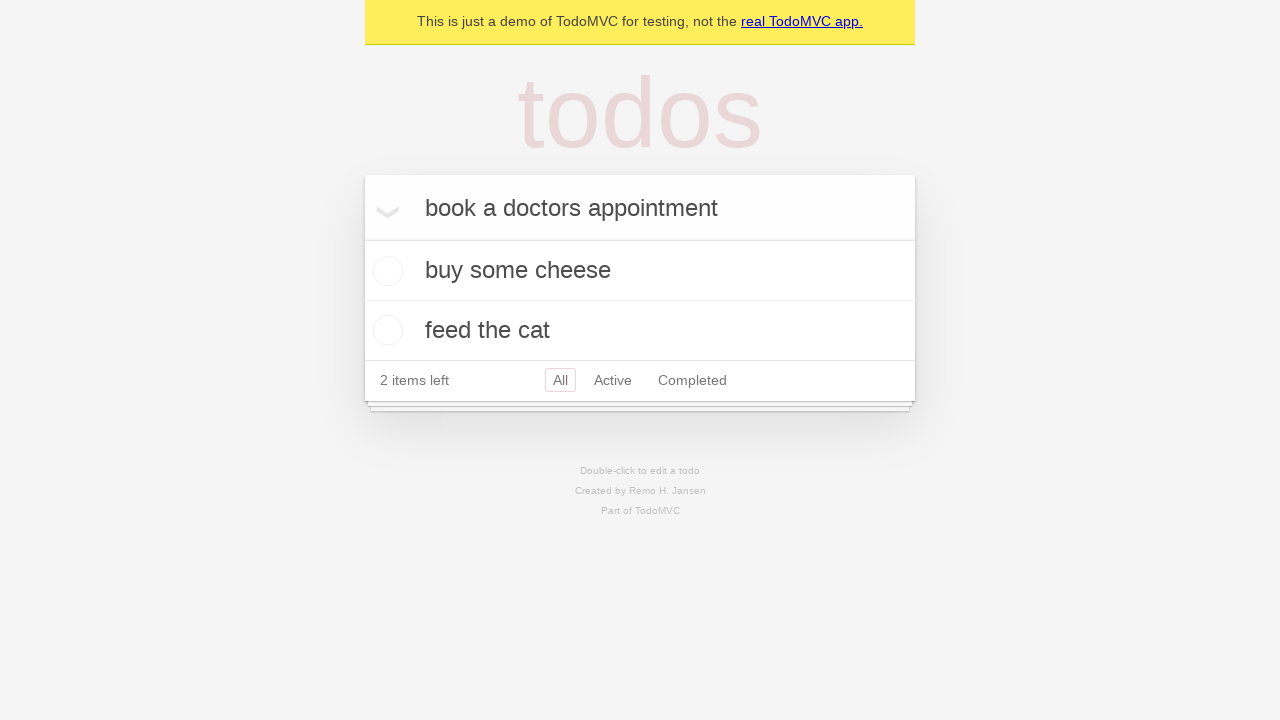

Pressed Enter to add third todo on internal:attr=[placeholder="What needs to be done?"i]
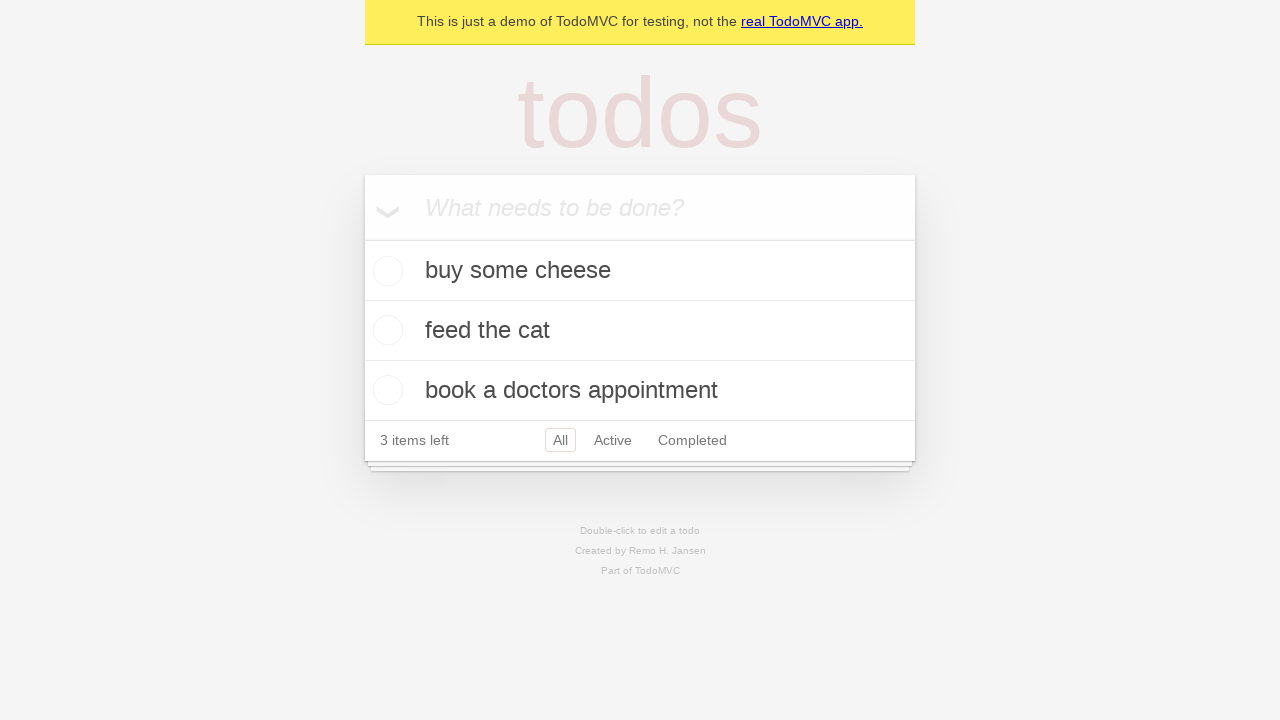

Waited for all 3 todo items to be rendered
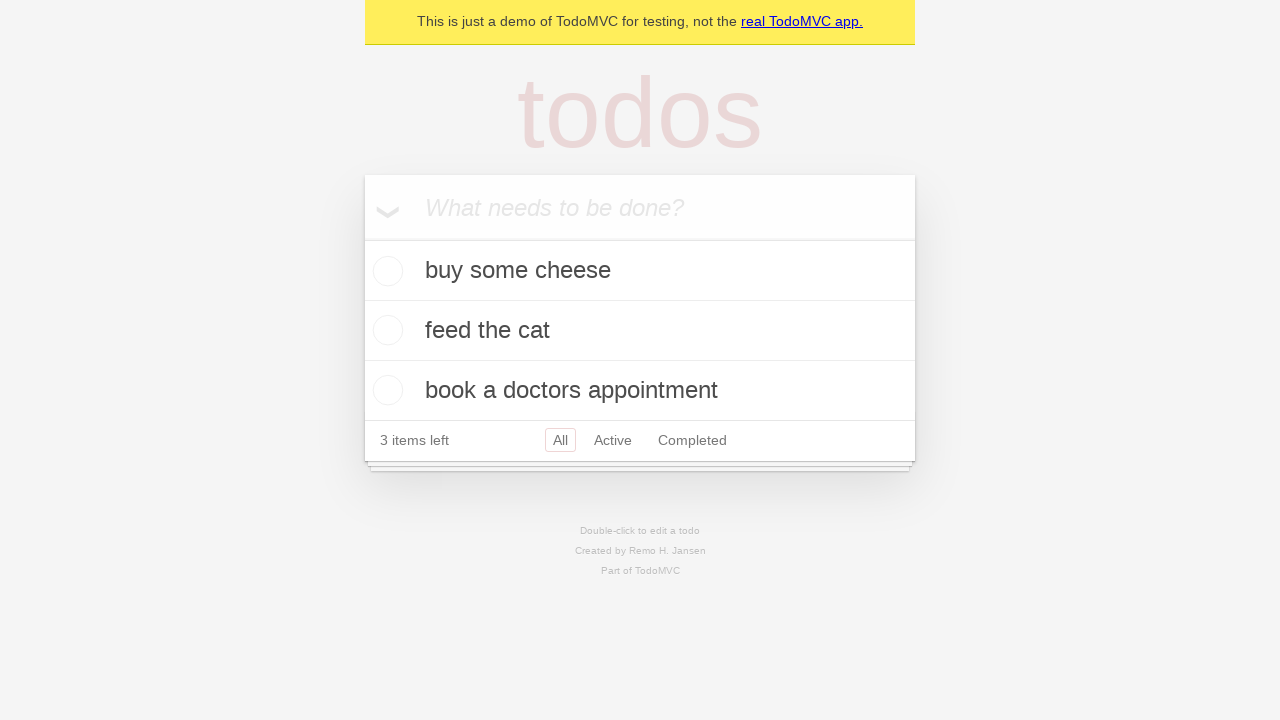

Double-clicked second todo item to enter edit mode at (640, 331) on [data-testid='todo-item'] >> nth=1
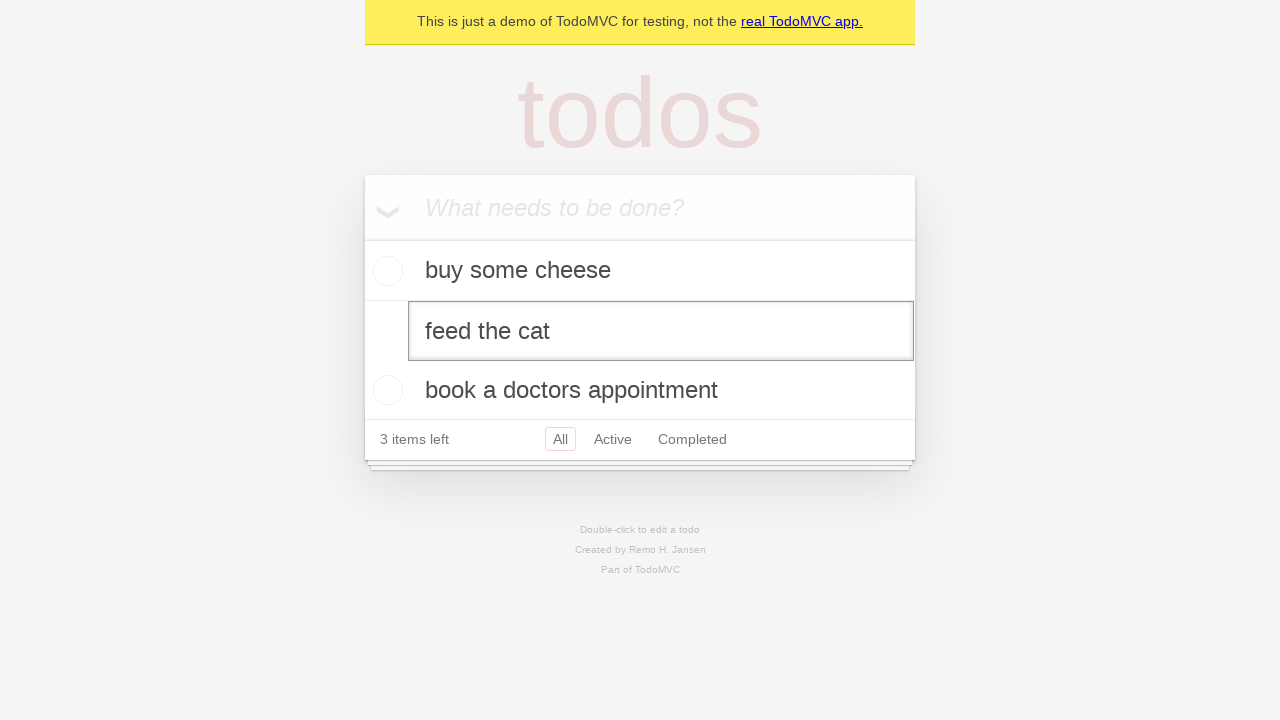

Cleared text from edit field to empty string on [data-testid='todo-item'] >> nth=1 >> internal:role=textbox[name="Edit"i]
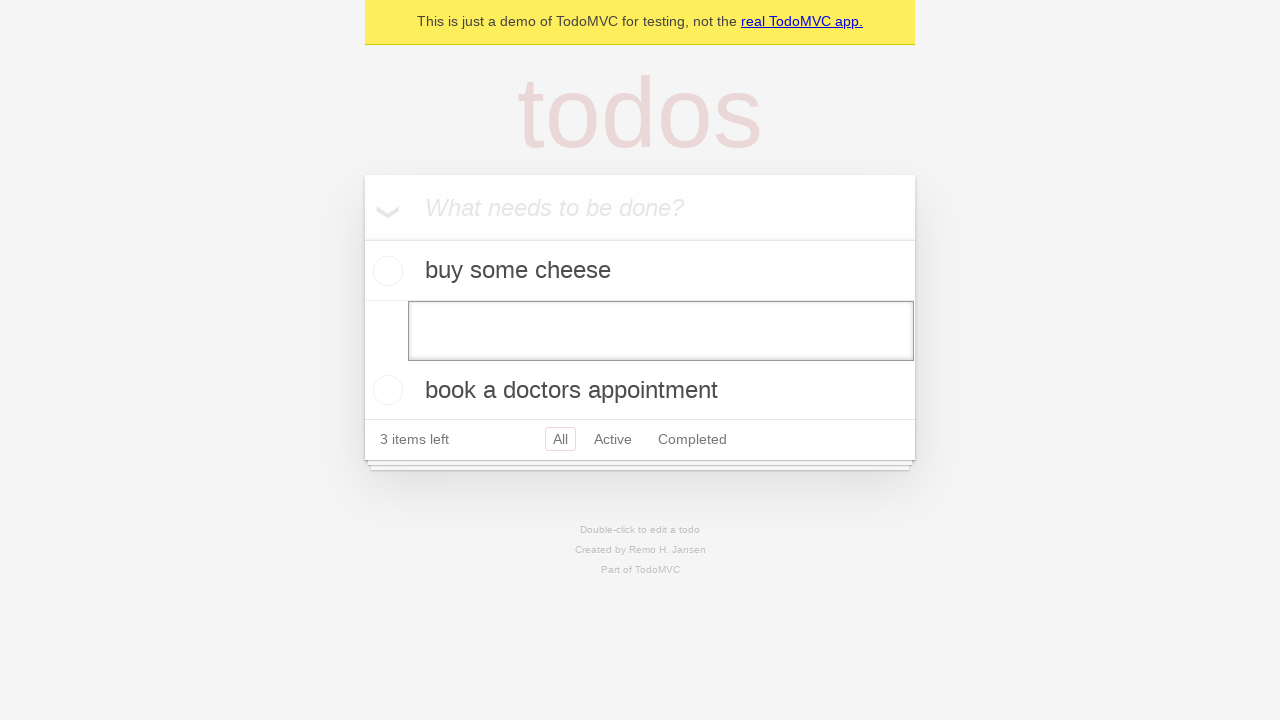

Pressed Enter to submit empty text and remove todo item on [data-testid='todo-item'] >> nth=1 >> internal:role=textbox[name="Edit"i]
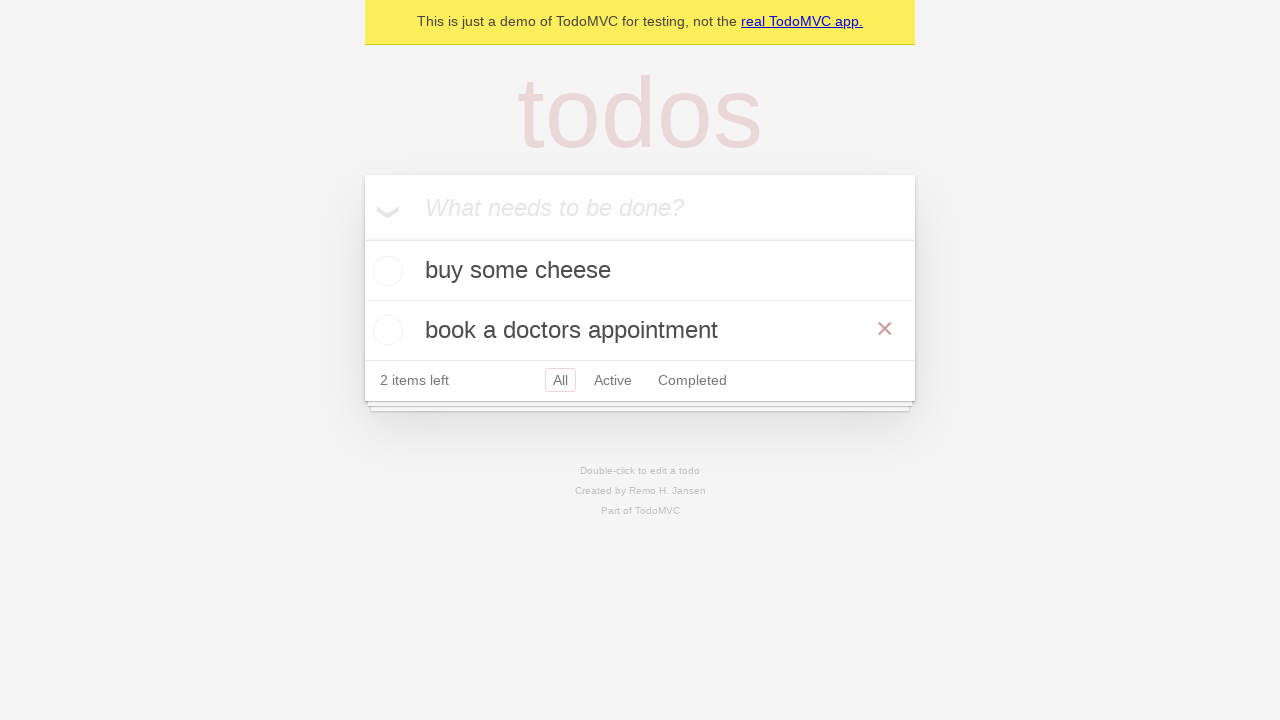

Waited for todo item to be removed, confirming only 2 items remain
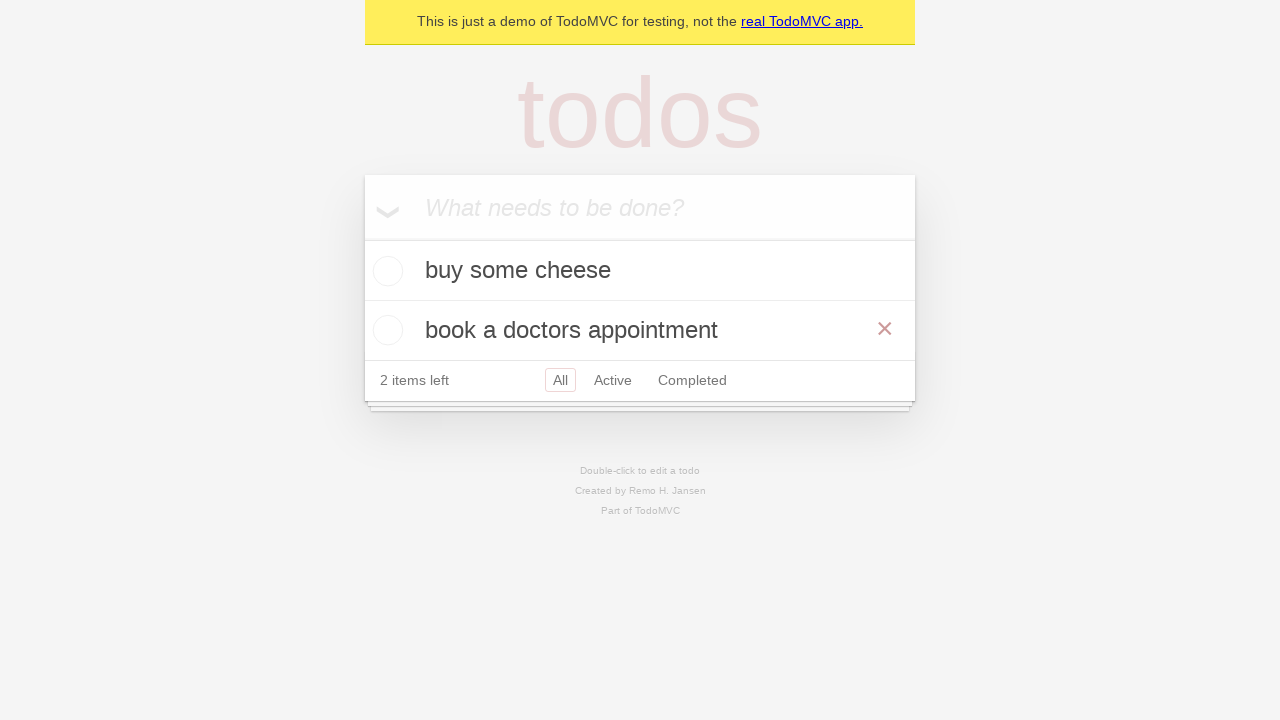

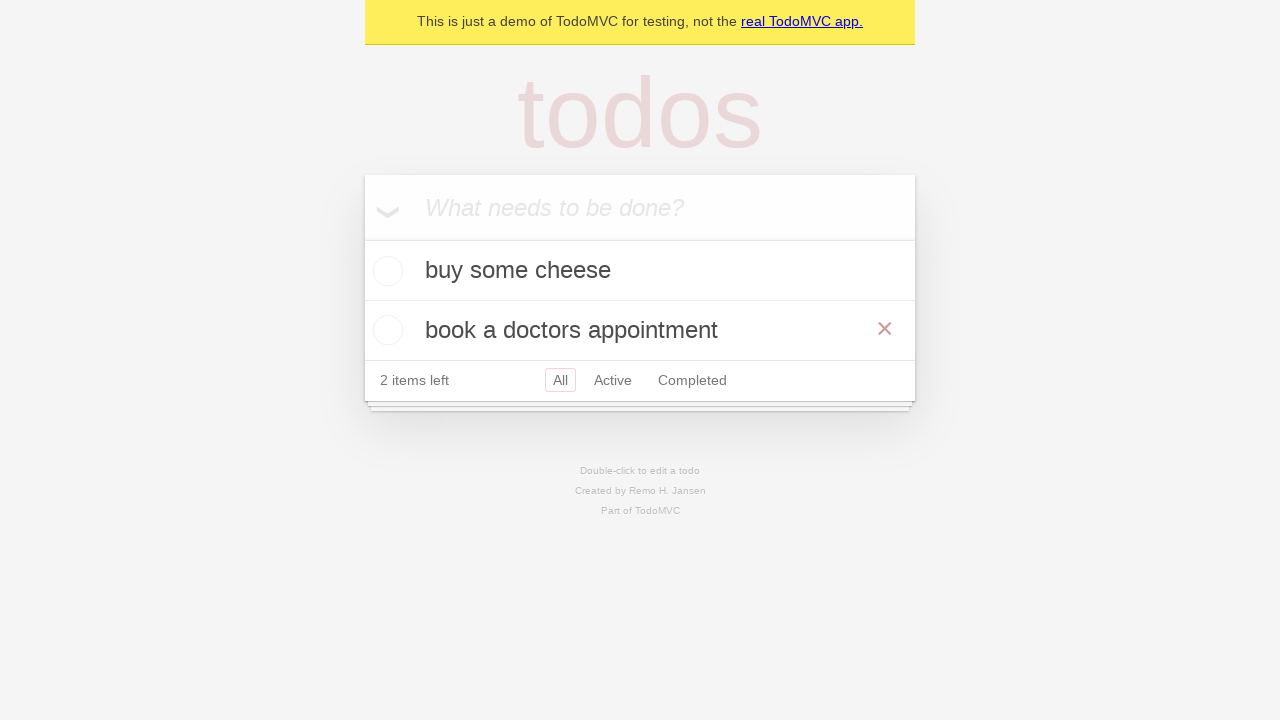